Navigates to a practice page, locates the first column of footer links, and opens each link in a new tab using keyboard shortcuts

Starting URL: http://www.qaclickacademy.com/practice.php

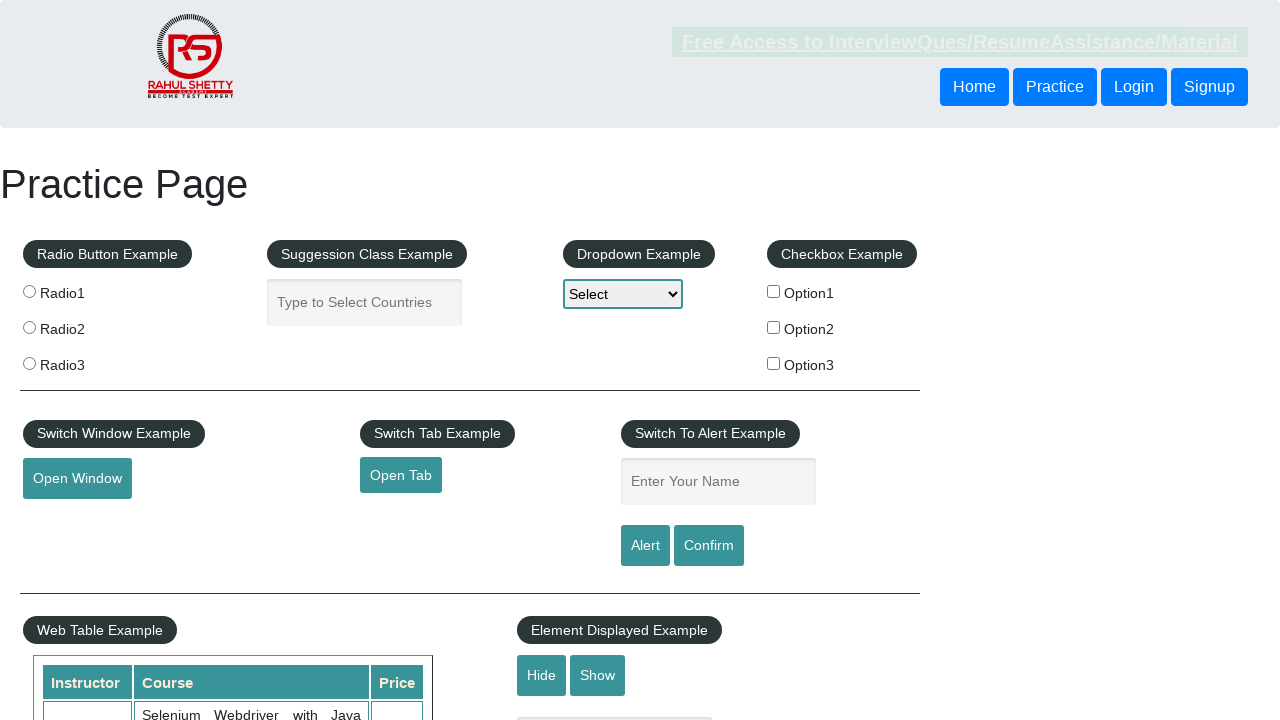

Footer section loaded and #gf-BIG selector found
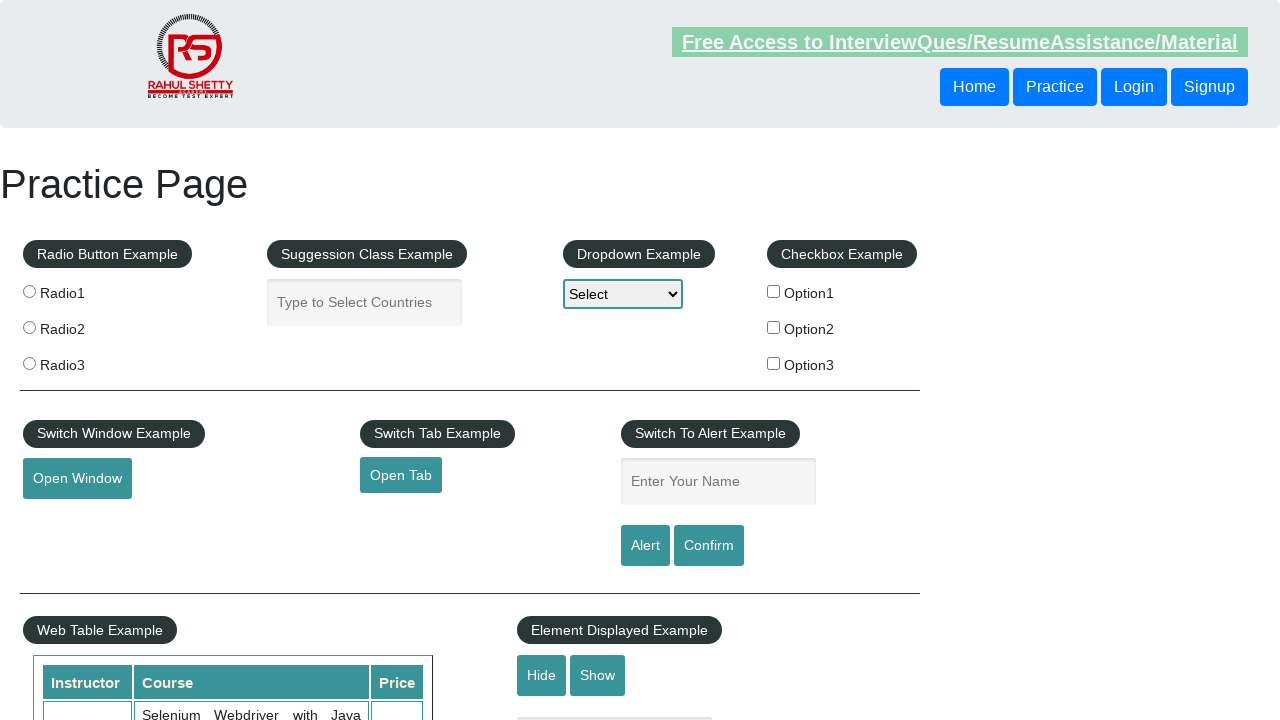

Located all links in the first column of footer
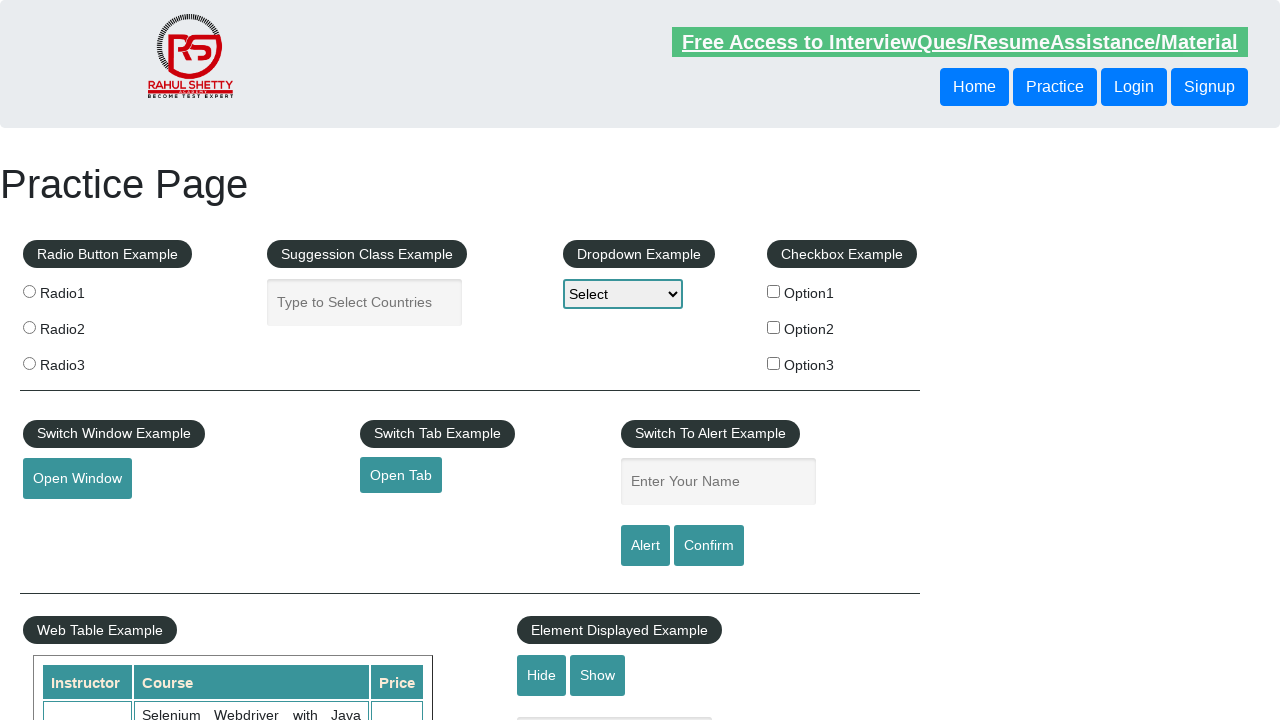

Opened footer link in new tab using Ctrl+Enter on #gf-BIG table tbody tr td:first-child ul a >> nth=0
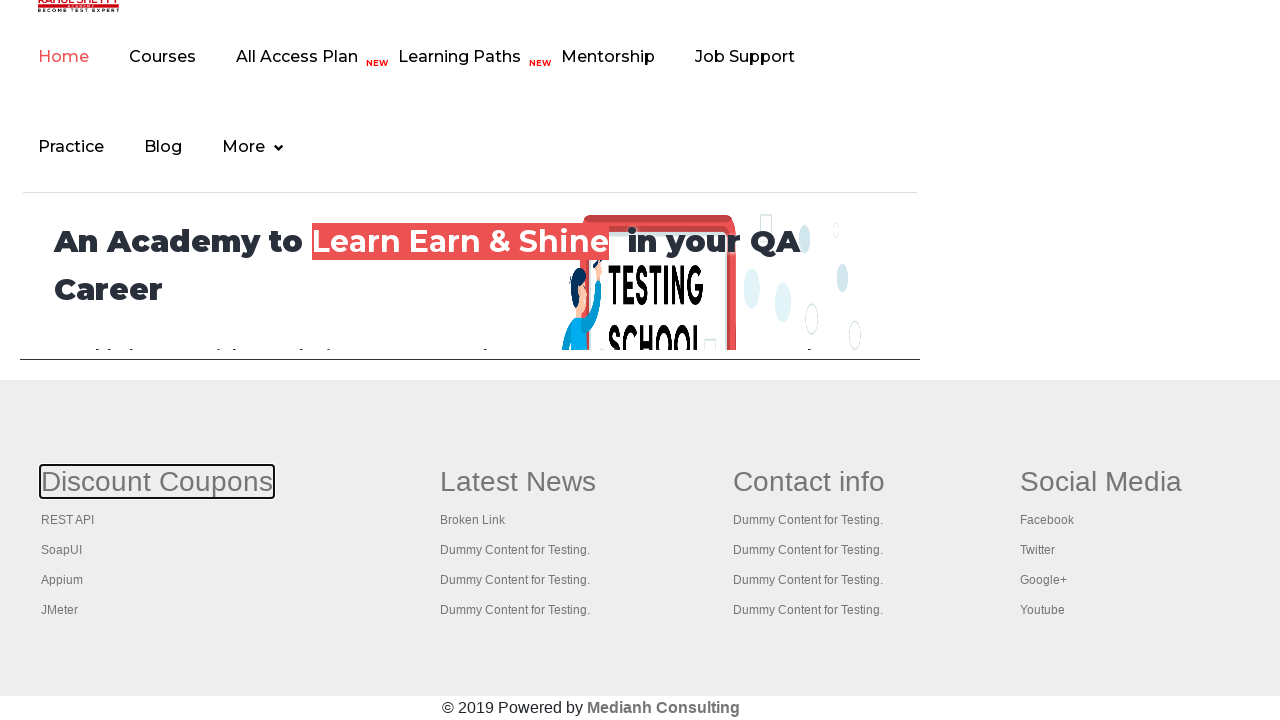

Opened footer link in new tab using Ctrl+Enter on #gf-BIG table tbody tr td:first-child ul a >> nth=1
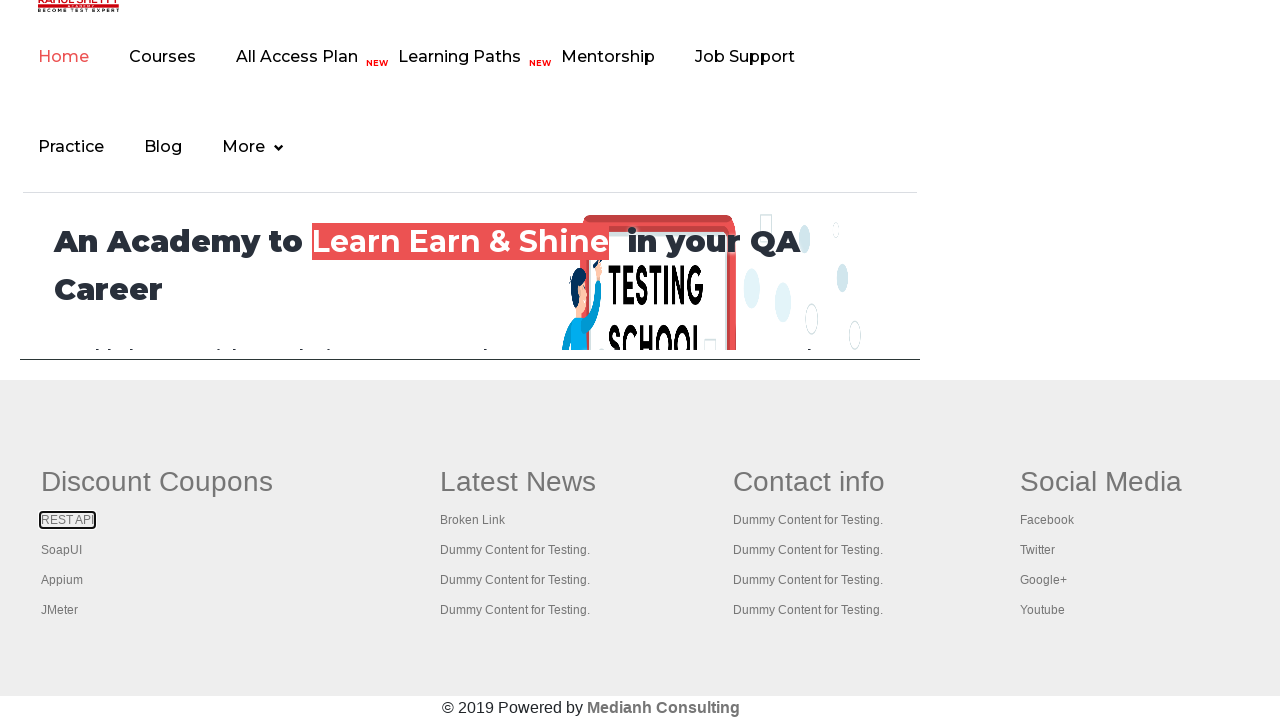

Opened footer link in new tab using Ctrl+Enter on #gf-BIG table tbody tr td:first-child ul a >> nth=2
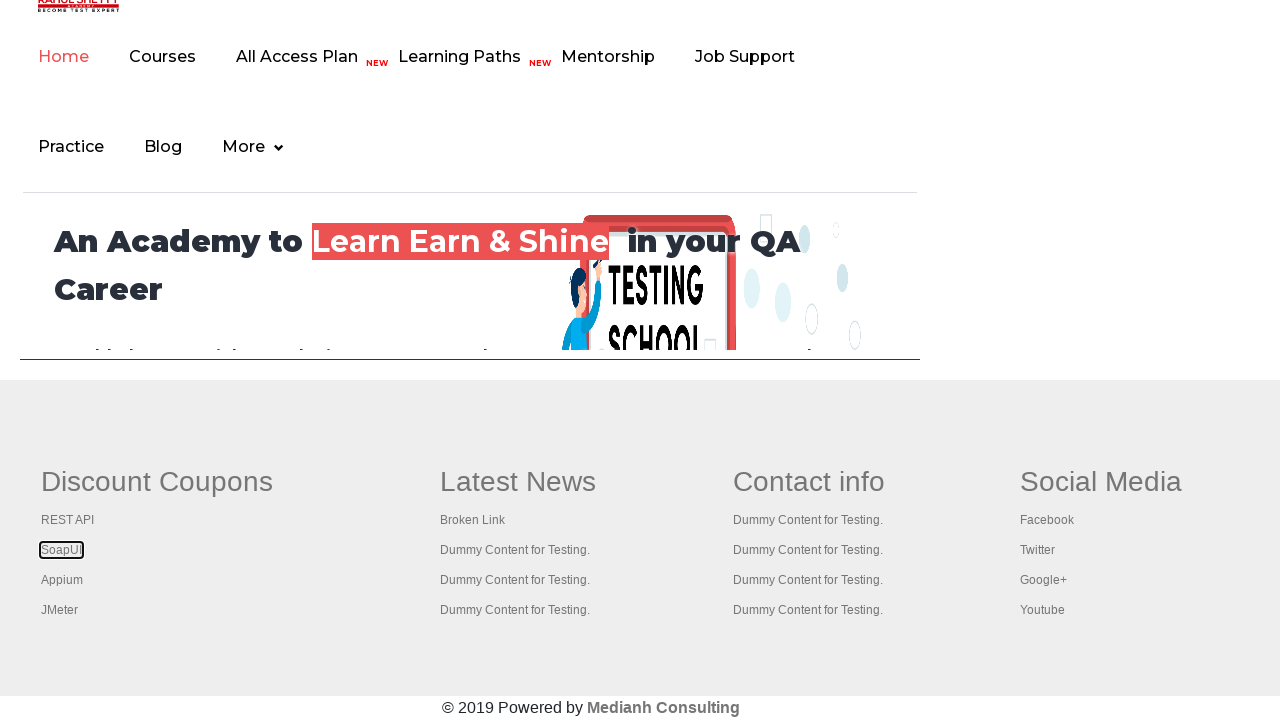

Opened footer link in new tab using Ctrl+Enter on #gf-BIG table tbody tr td:first-child ul a >> nth=3
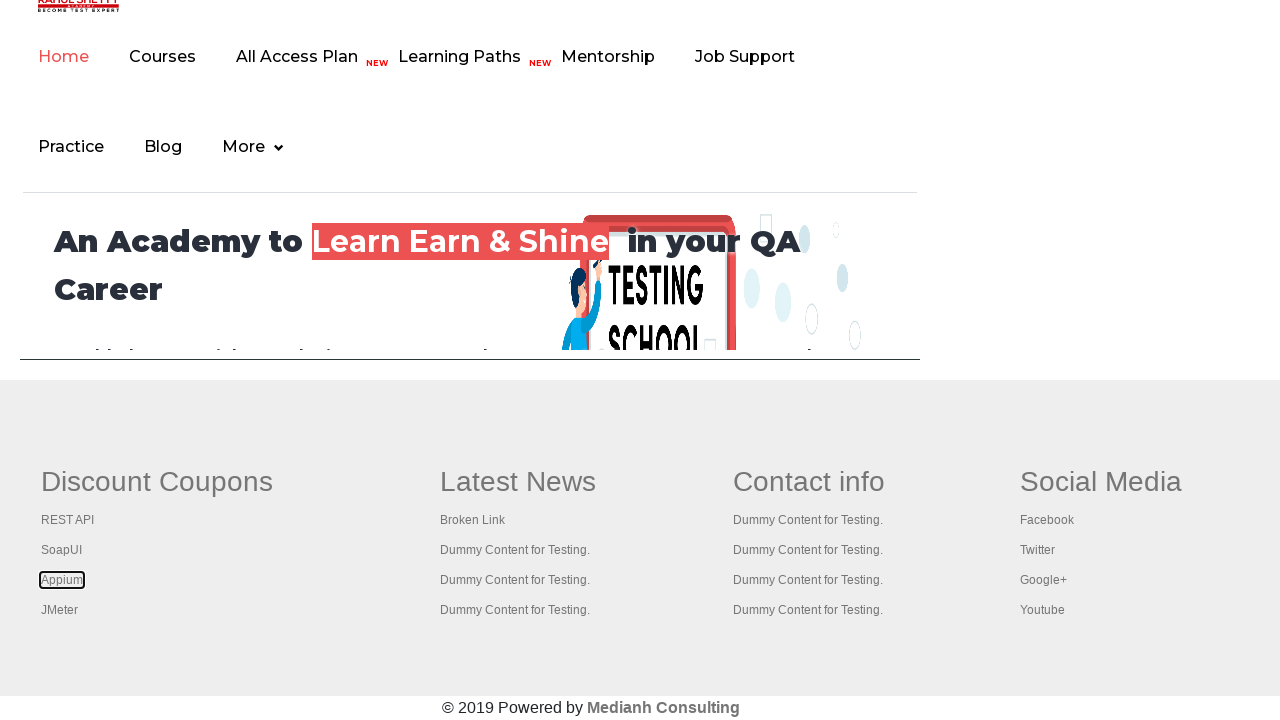

Opened footer link in new tab using Ctrl+Enter on #gf-BIG table tbody tr td:first-child ul a >> nth=4
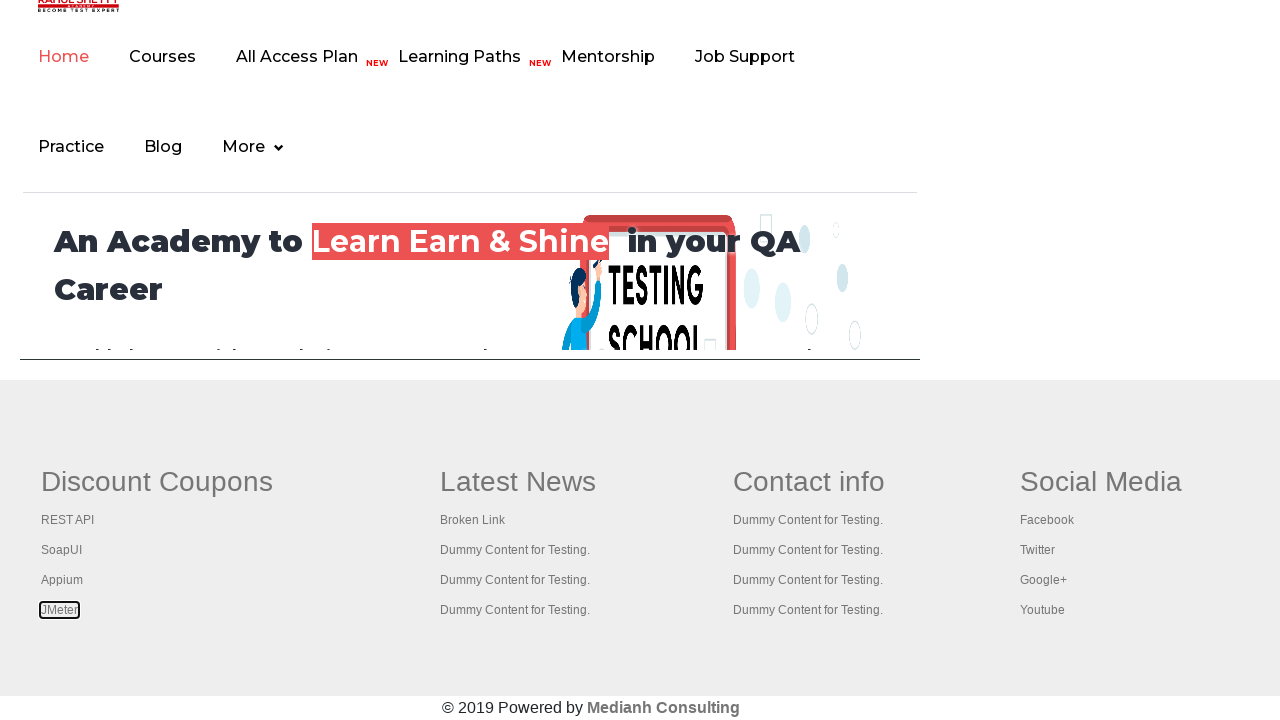

Waited 1 second for all tabs to open
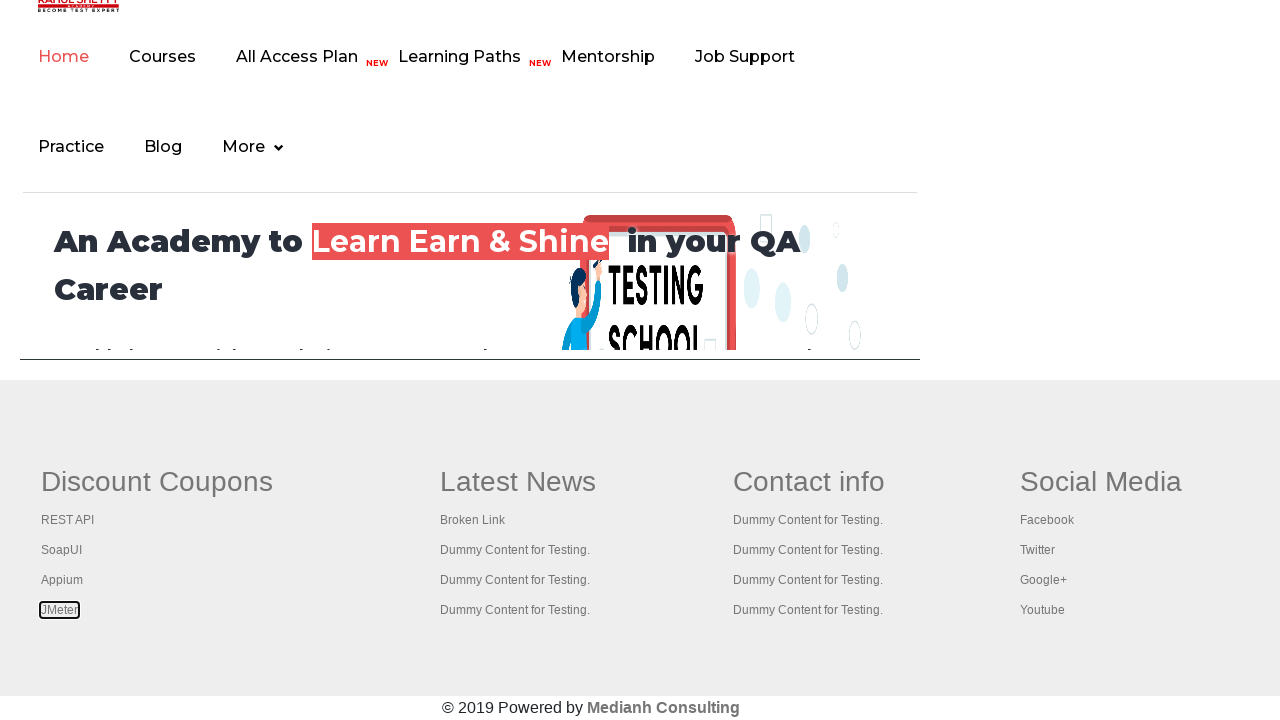

Retrieved all open pages/tabs from context
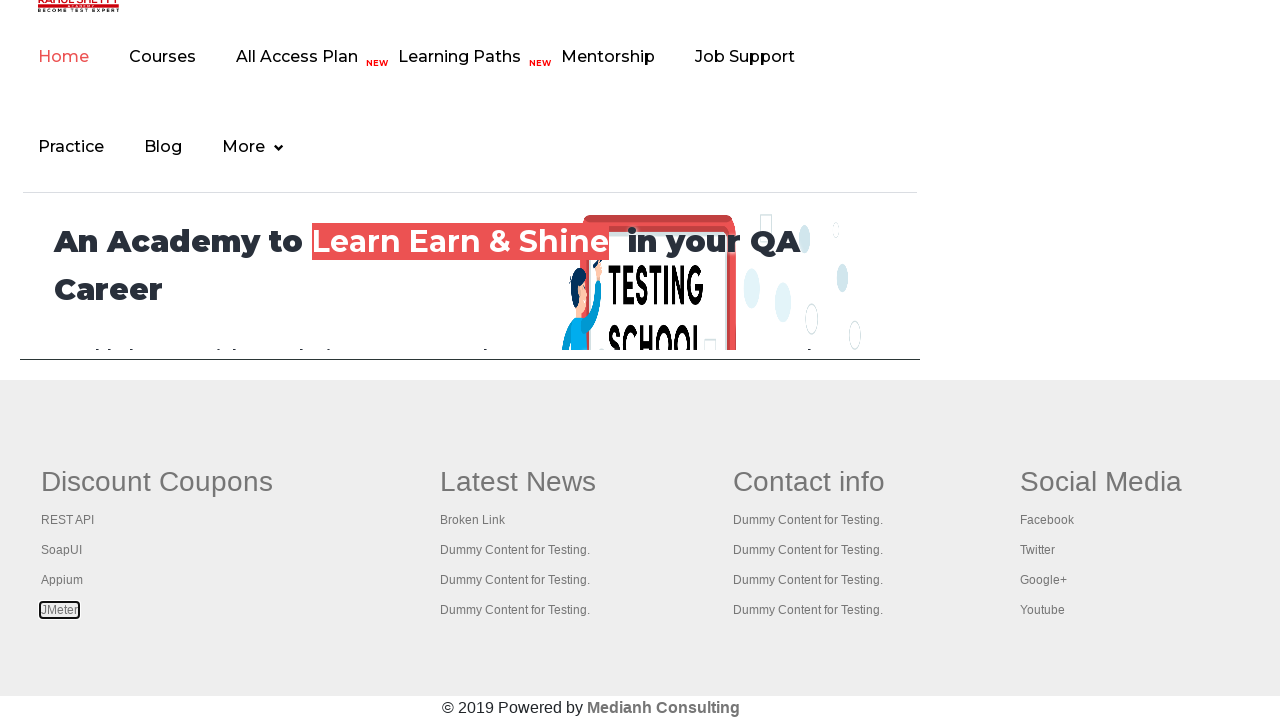

Verified multiple tabs opened: 6 pages total
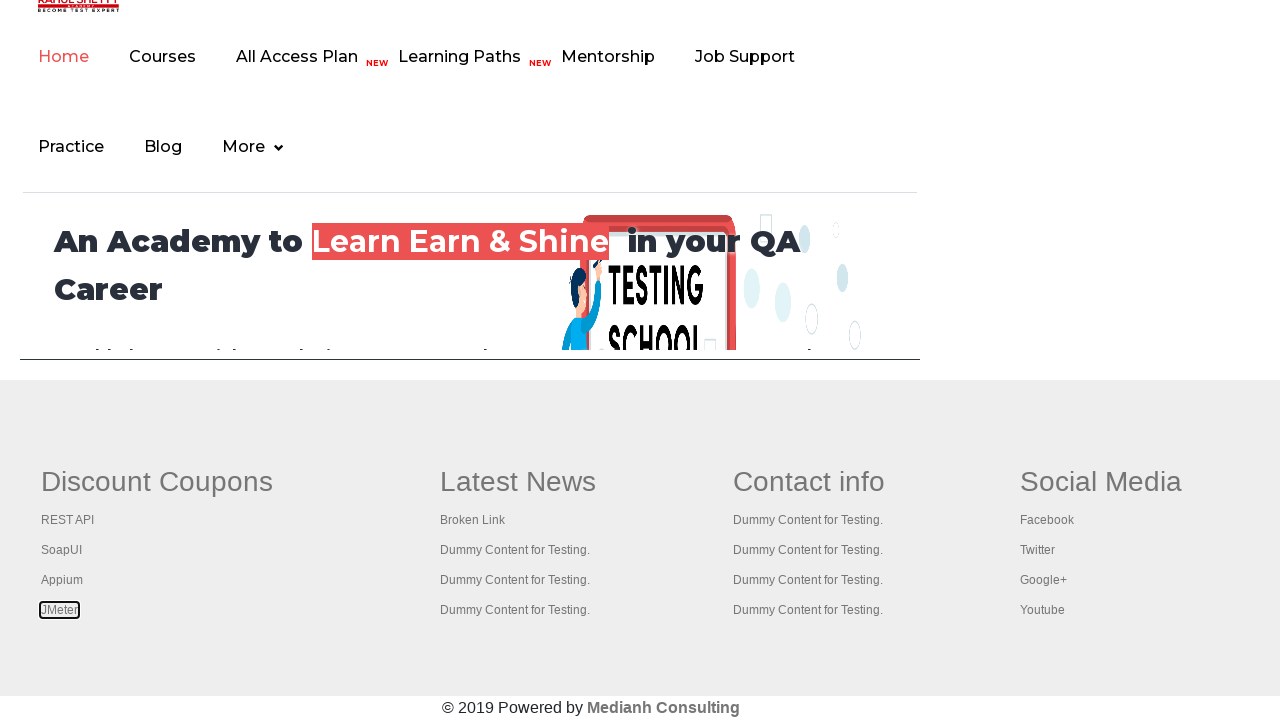

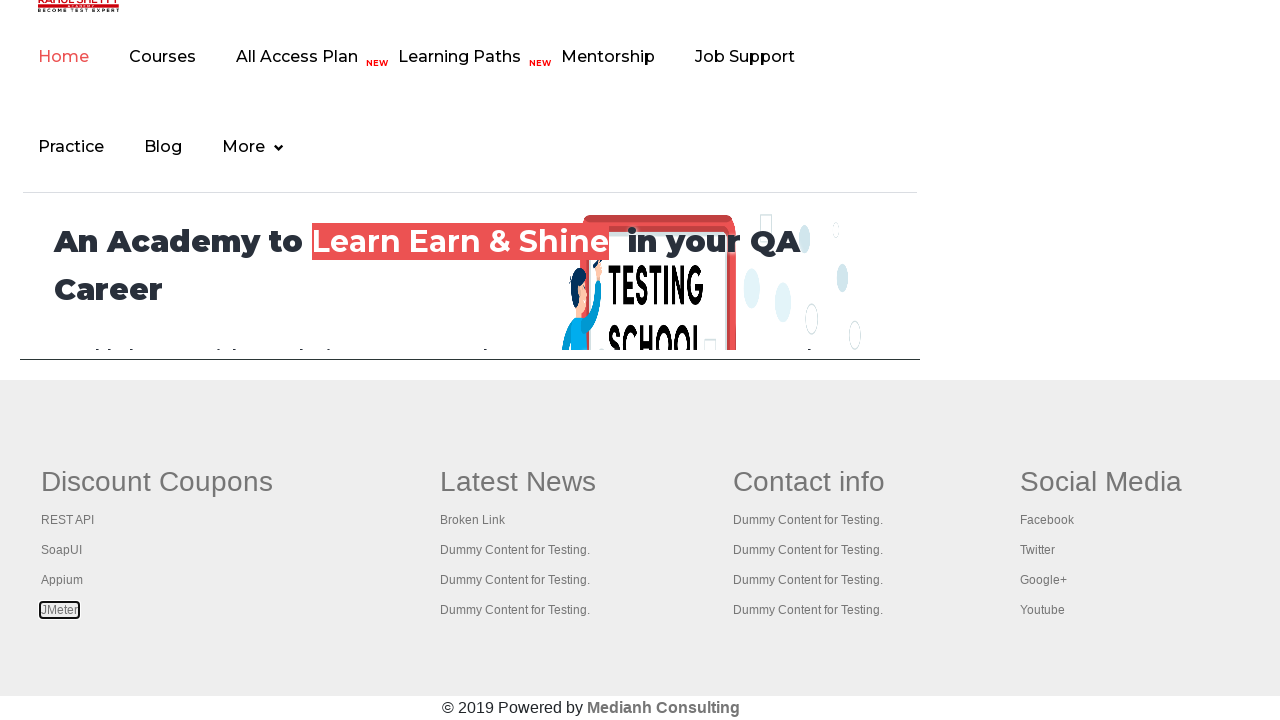